Navigates to an automation practice page and verifies that footer links are present and visible on the page

Starting URL: https://rahulshettyacademy.com/AutomationPractice/

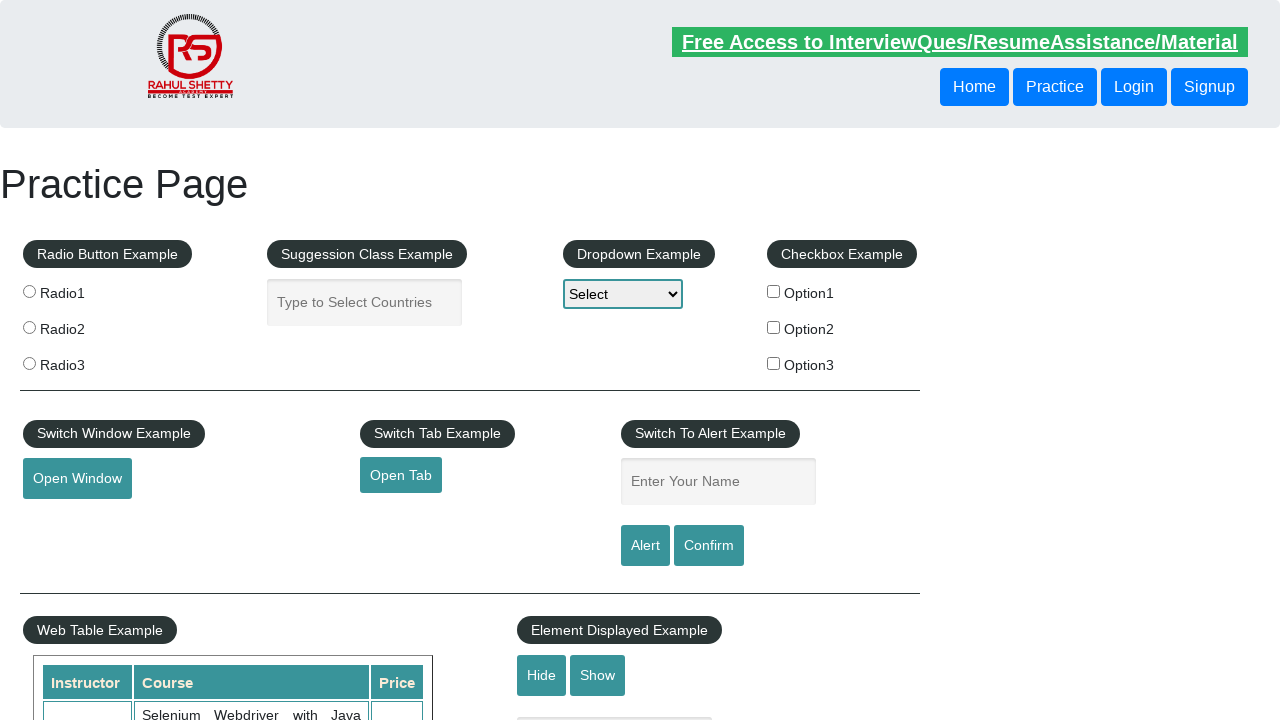

Navigated to automation practice page
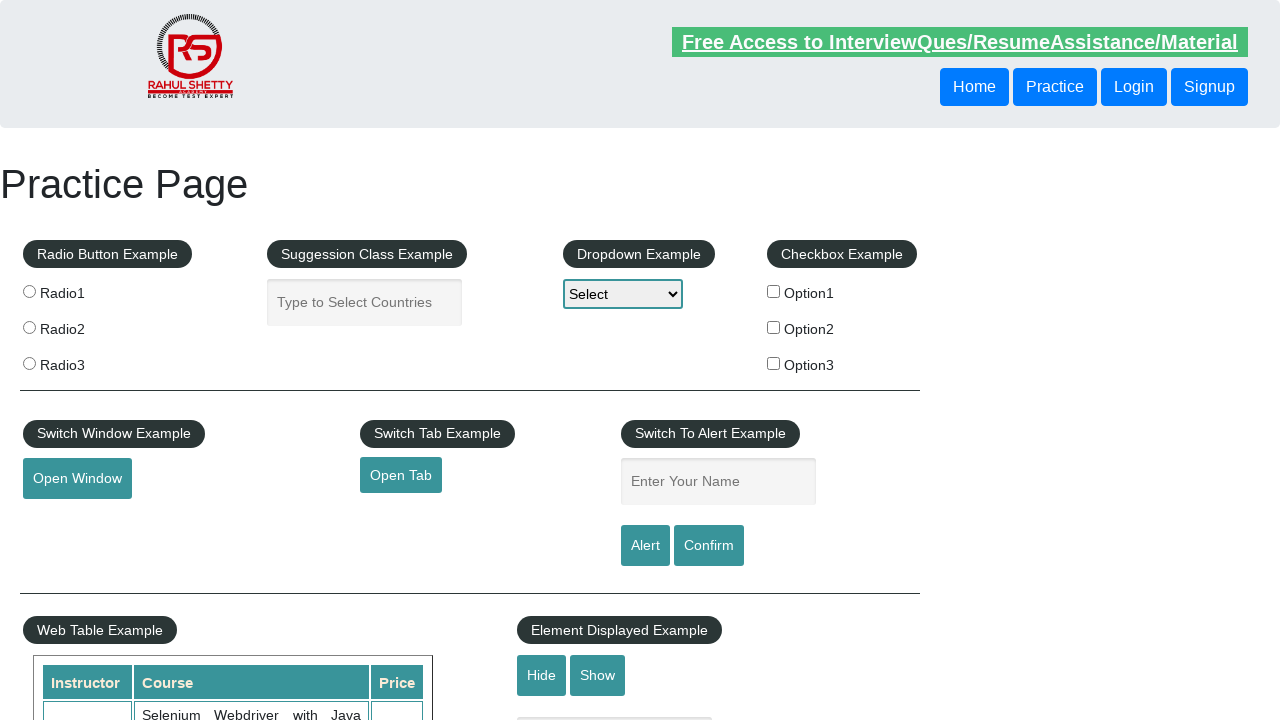

Footer links selector loaded
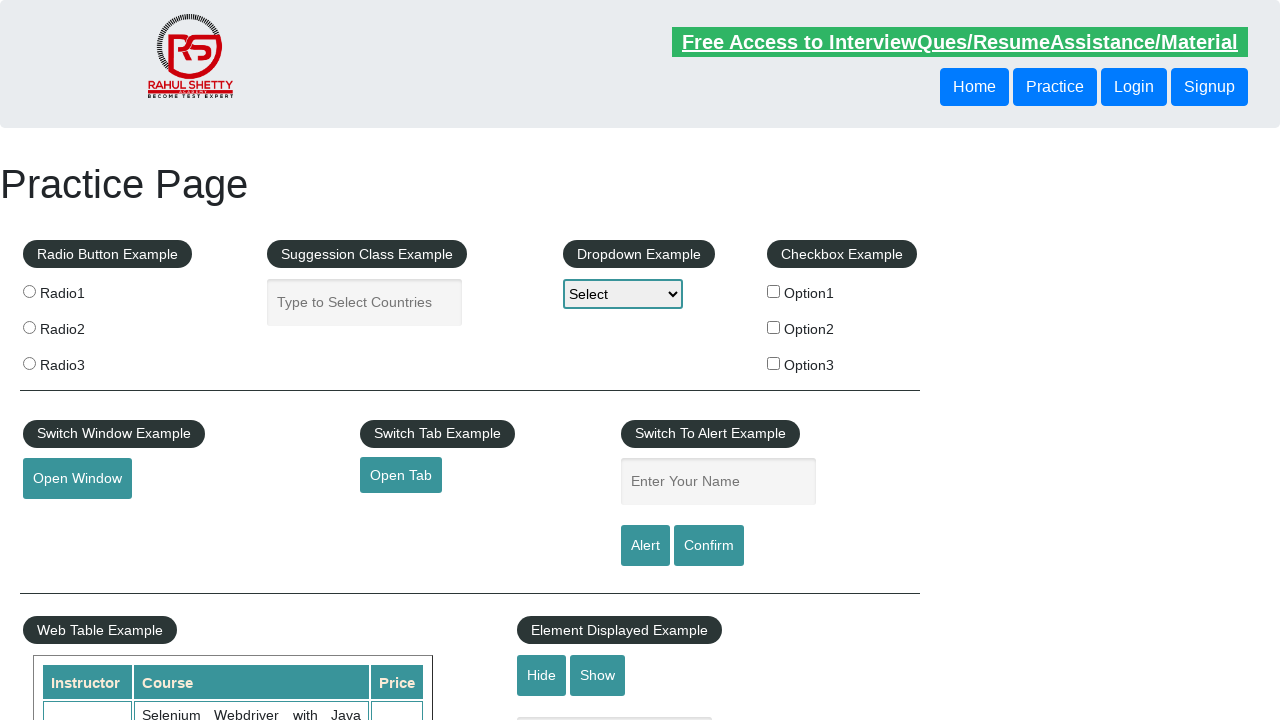

Located footer links elements
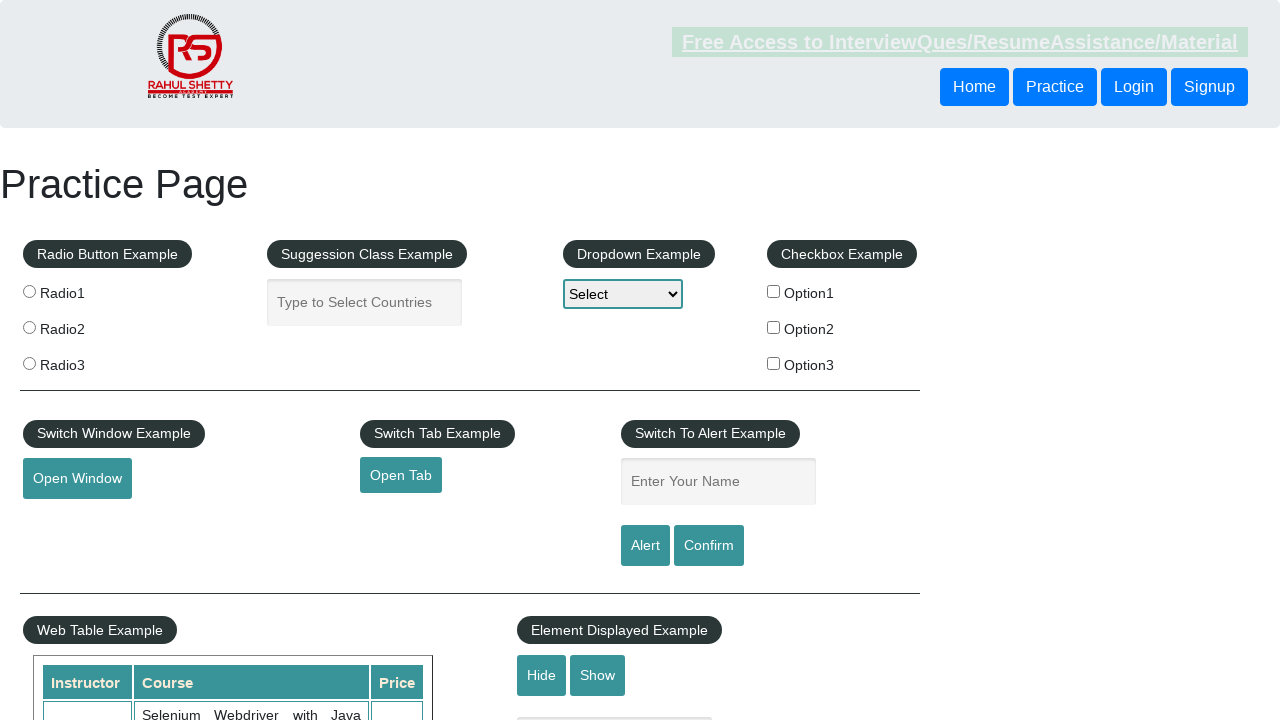

Verified that footer links are present on the page
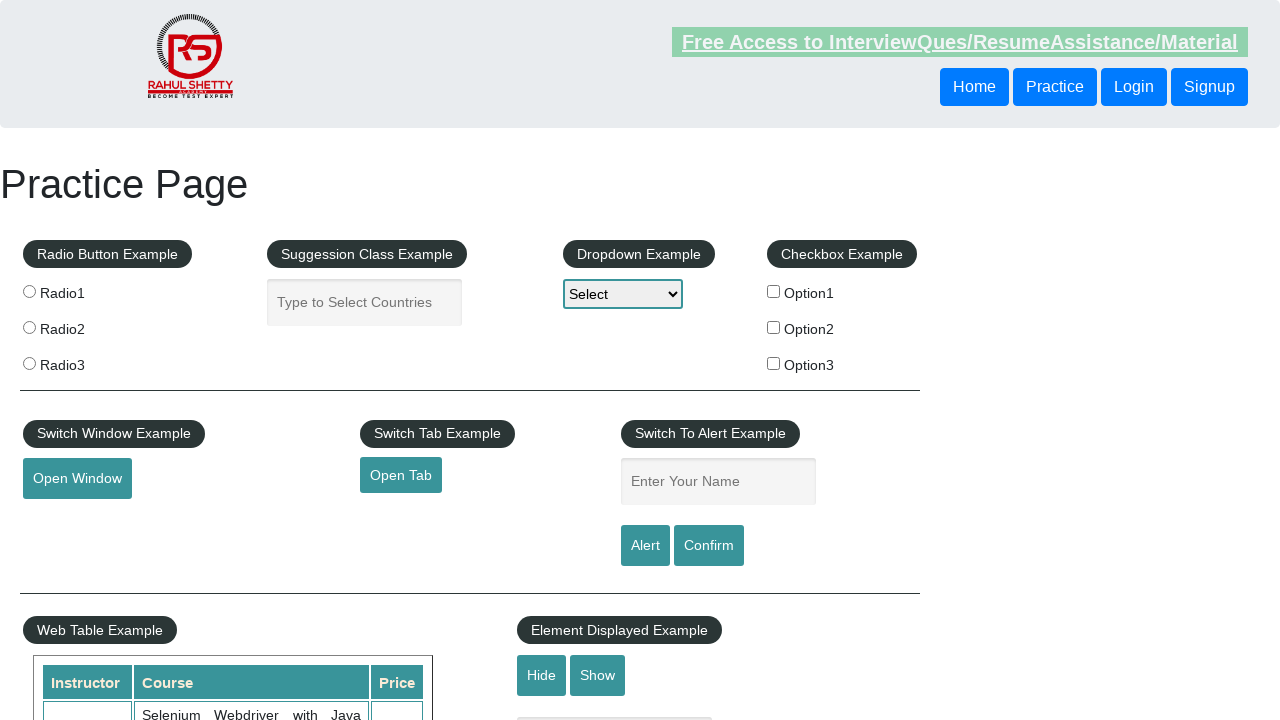

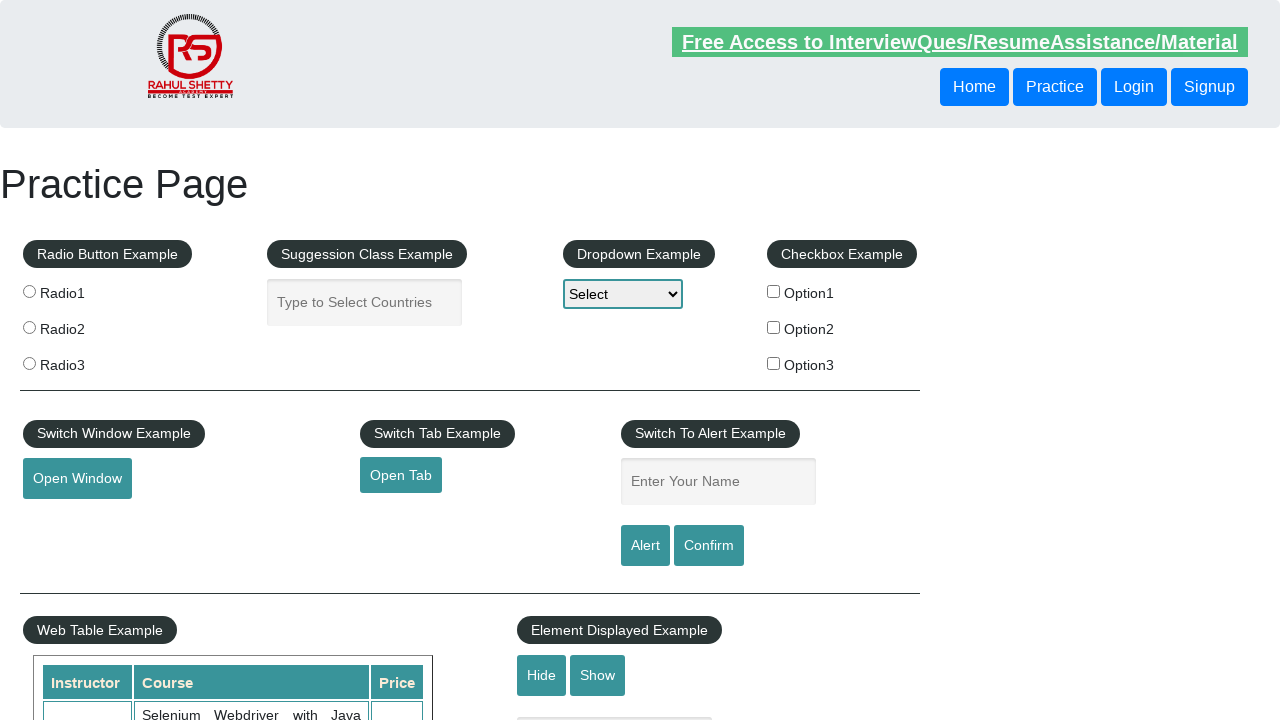